Tests registration form by filling first name, last name, and email fields, then submitting the form and verifying success message

Starting URL: http://suninjuly.github.io/registration1.html

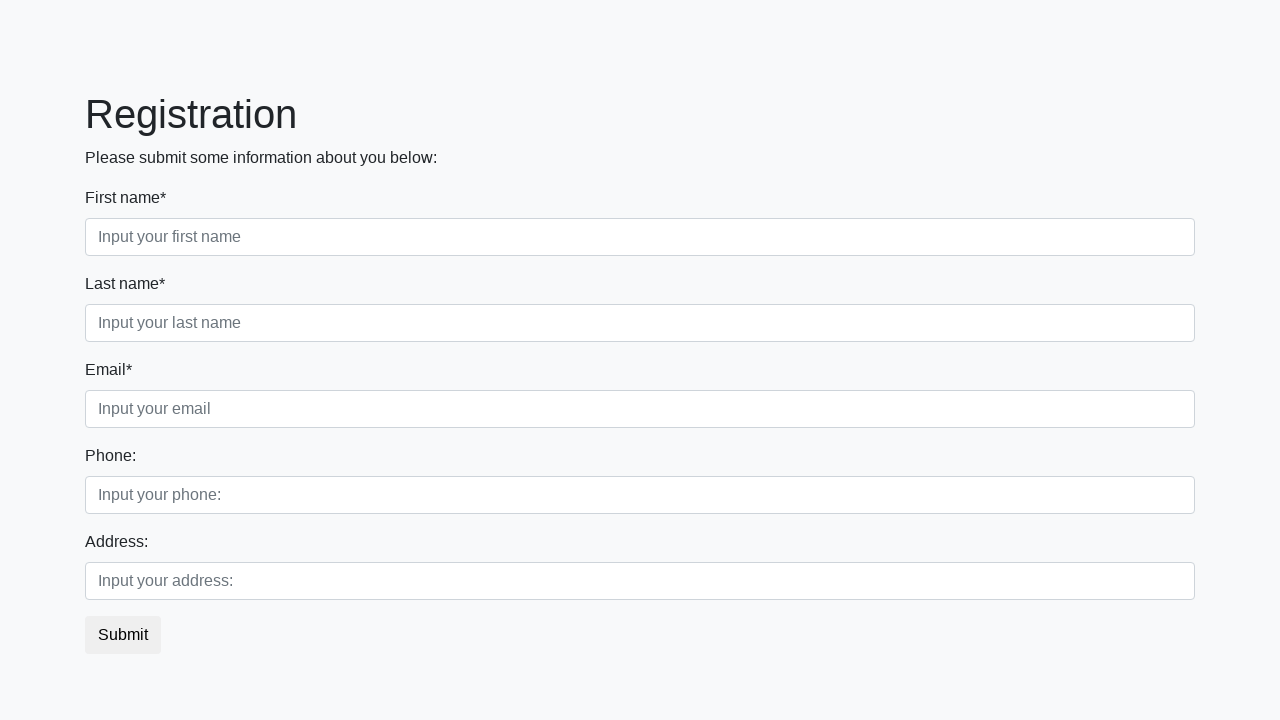

Filled first name field with 'Ivan' on //label[contains(text(),'First name')]/following-sibling::input
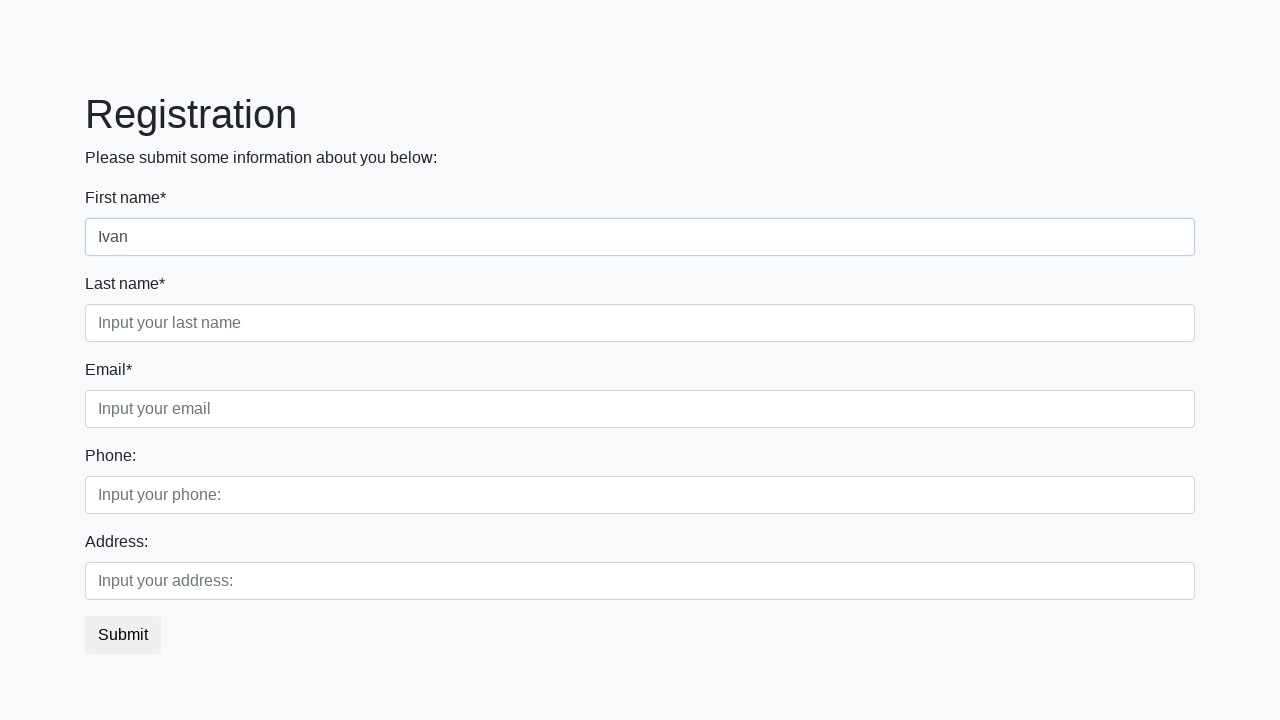

Filled last name field with 'Ivanov' on //label[contains(text(),'Last name')]/following-sibling::input
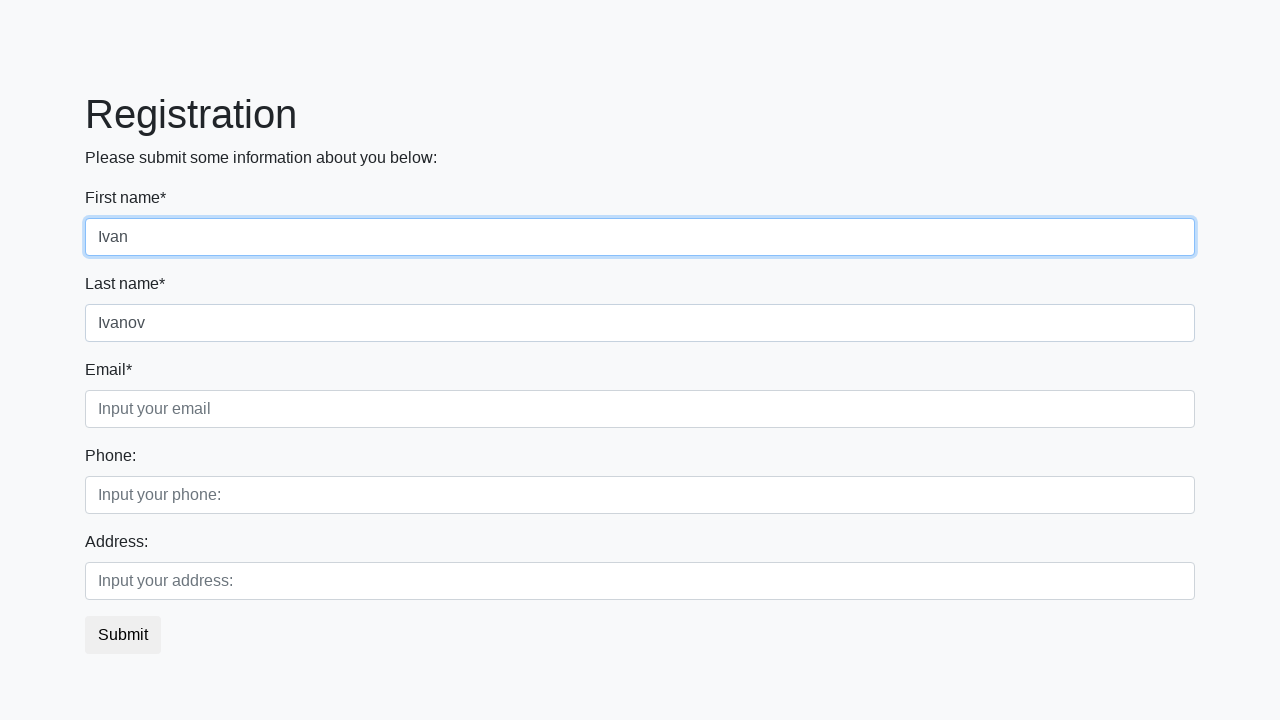

Filled email field with 'Ivan@gmail.com' on //label[contains(text(),'Email')]/following-sibling::input
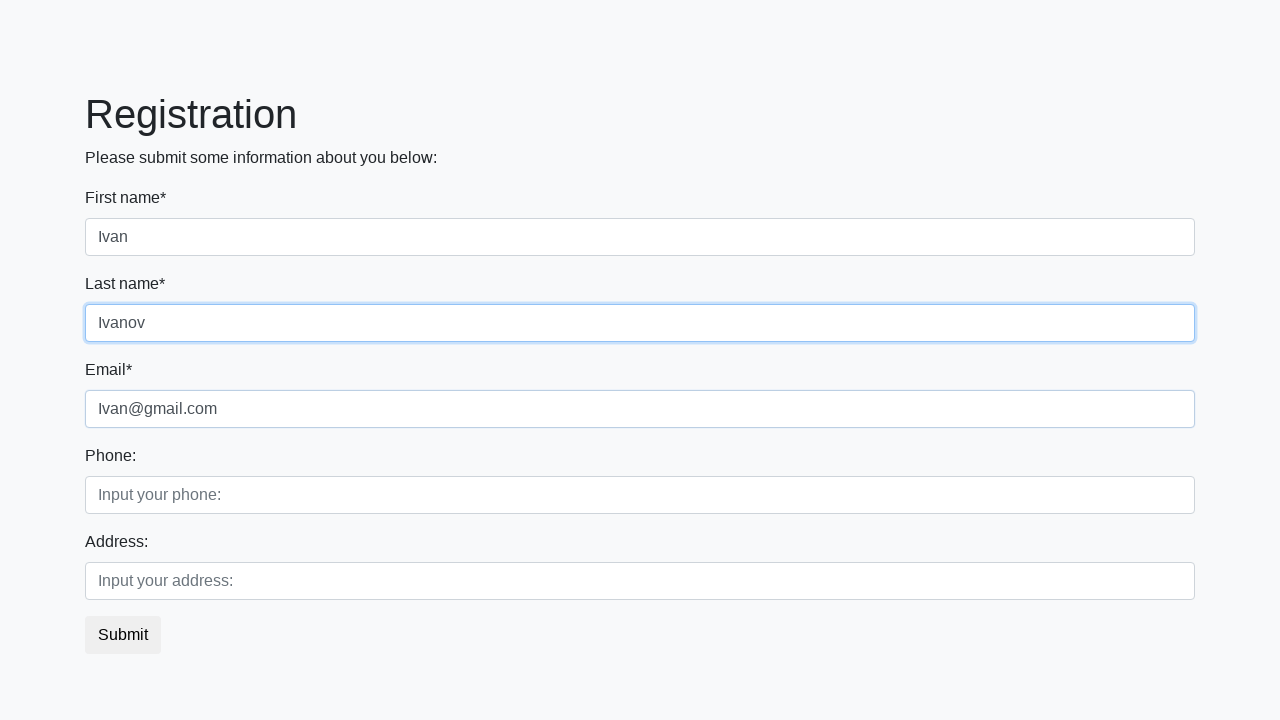

Clicked submit button to register at (123, 635) on button.btn
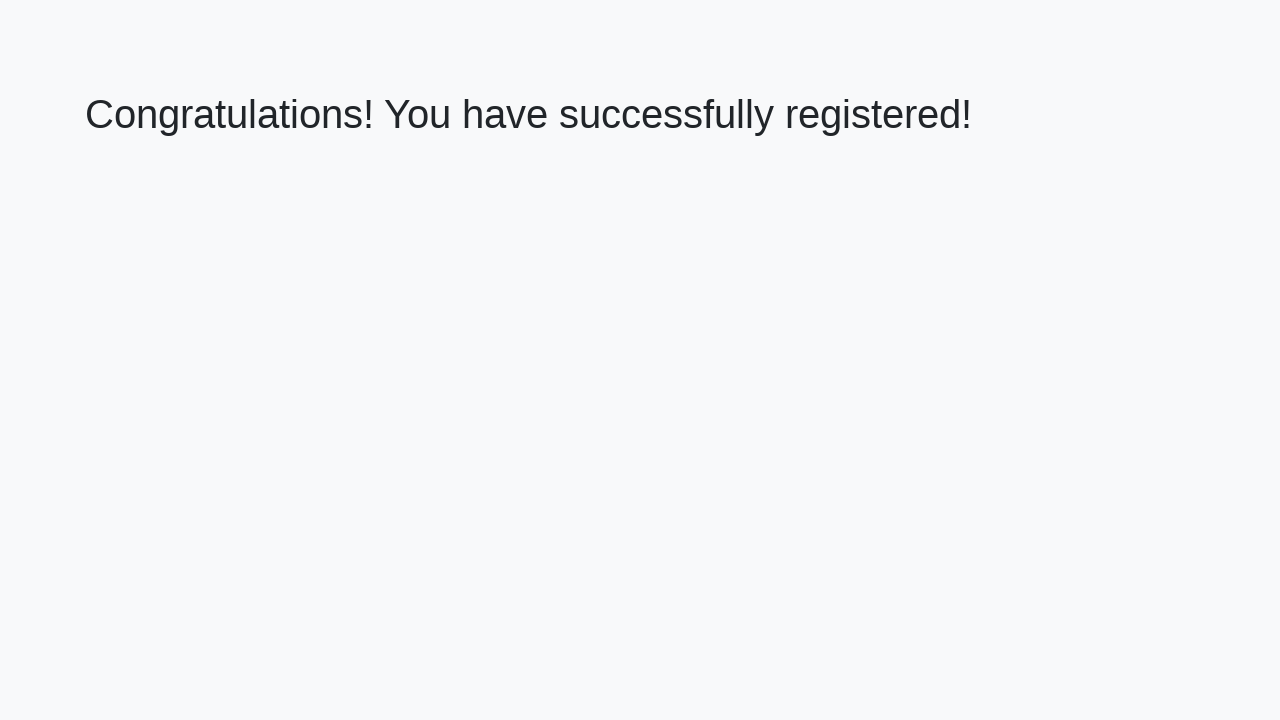

Success message header loaded
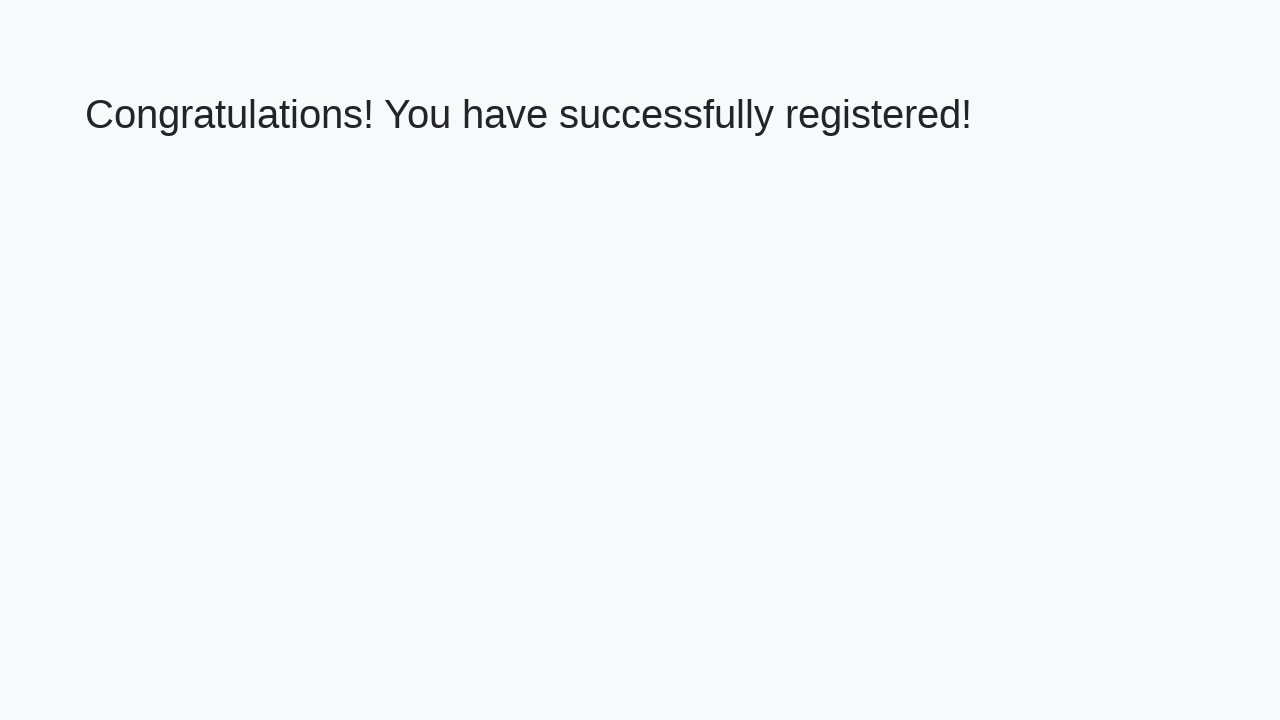

Retrieved success message text
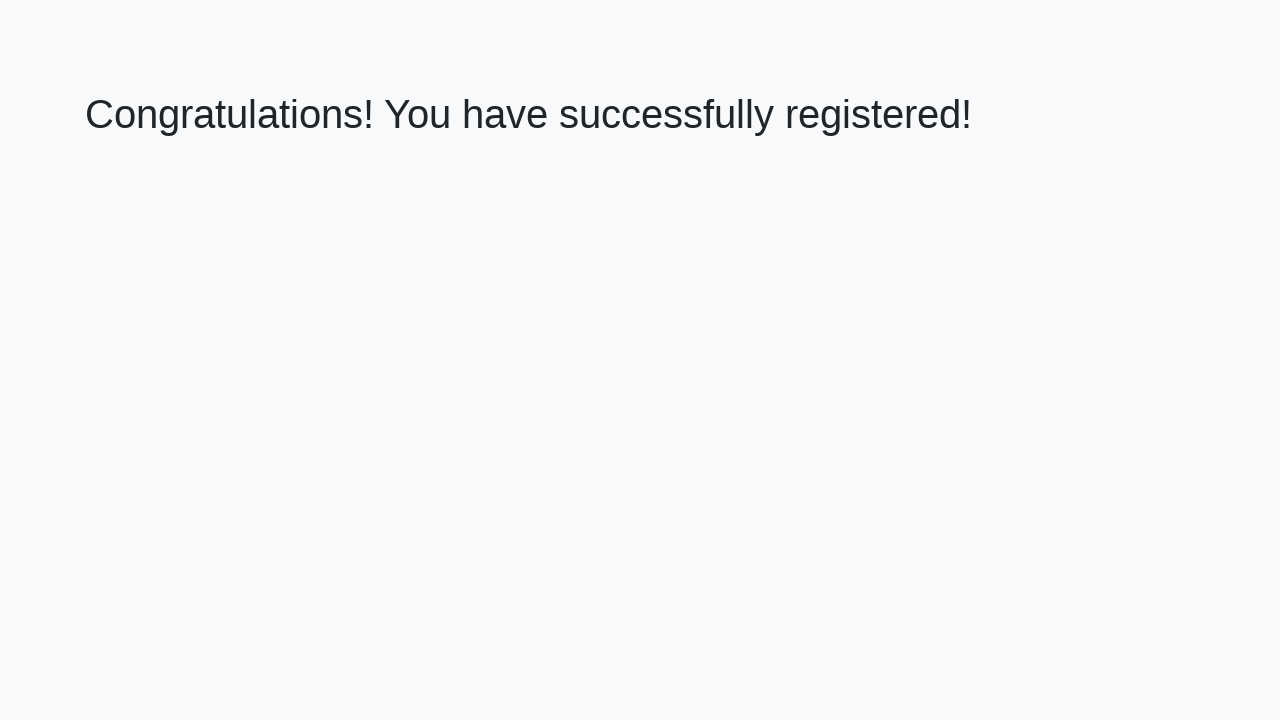

Verified success message: 'Congratulations! You have successfully registered!'
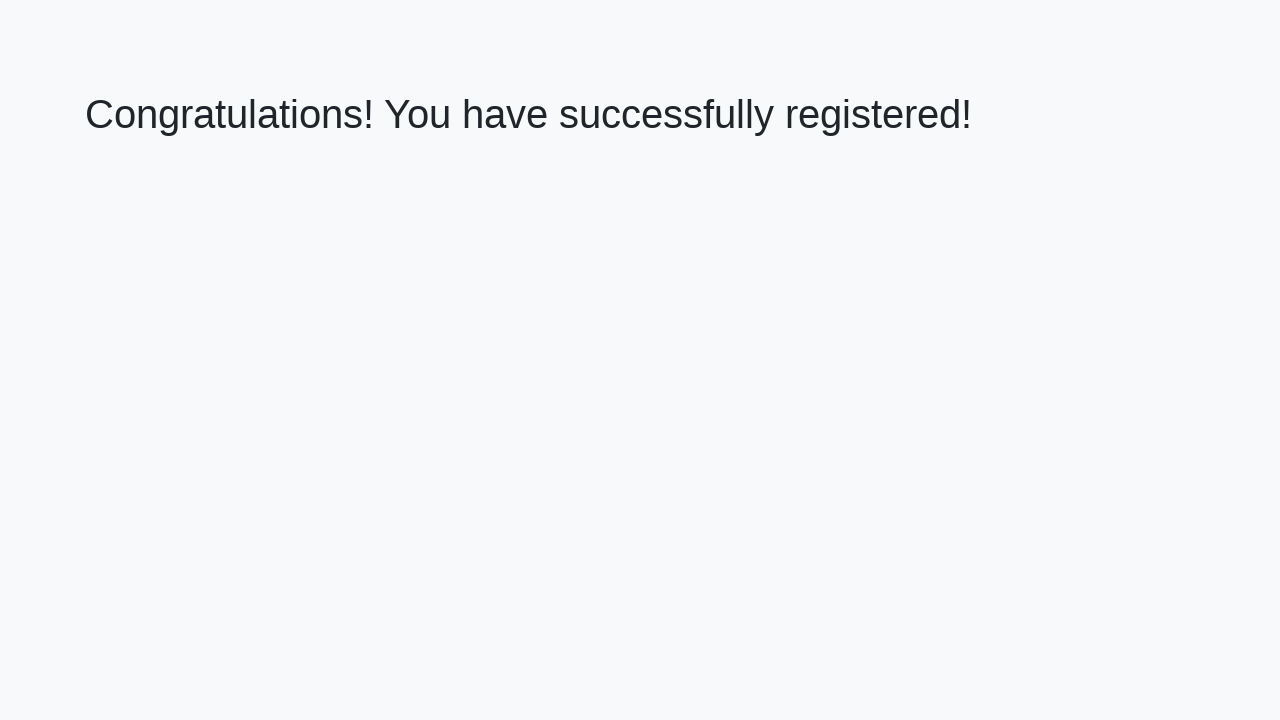

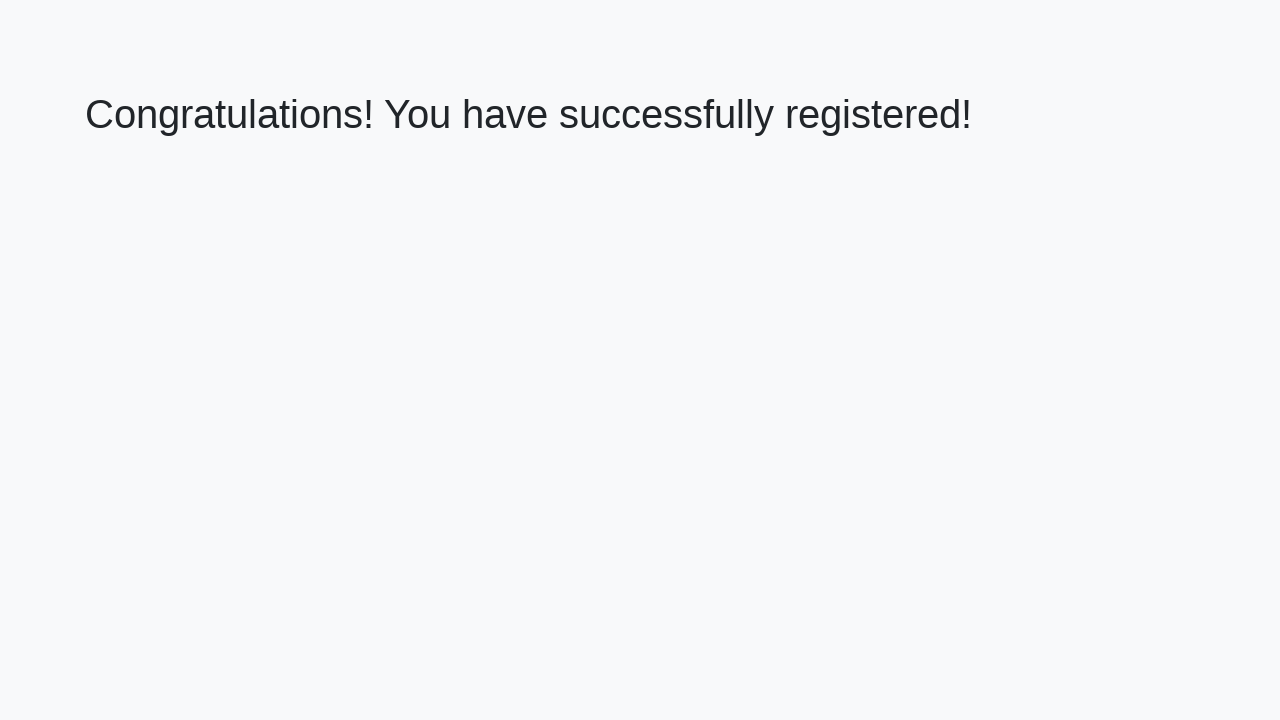